Clicks on the men's section of the Trendyol website

Starting URL: https://www.trendyol.com/

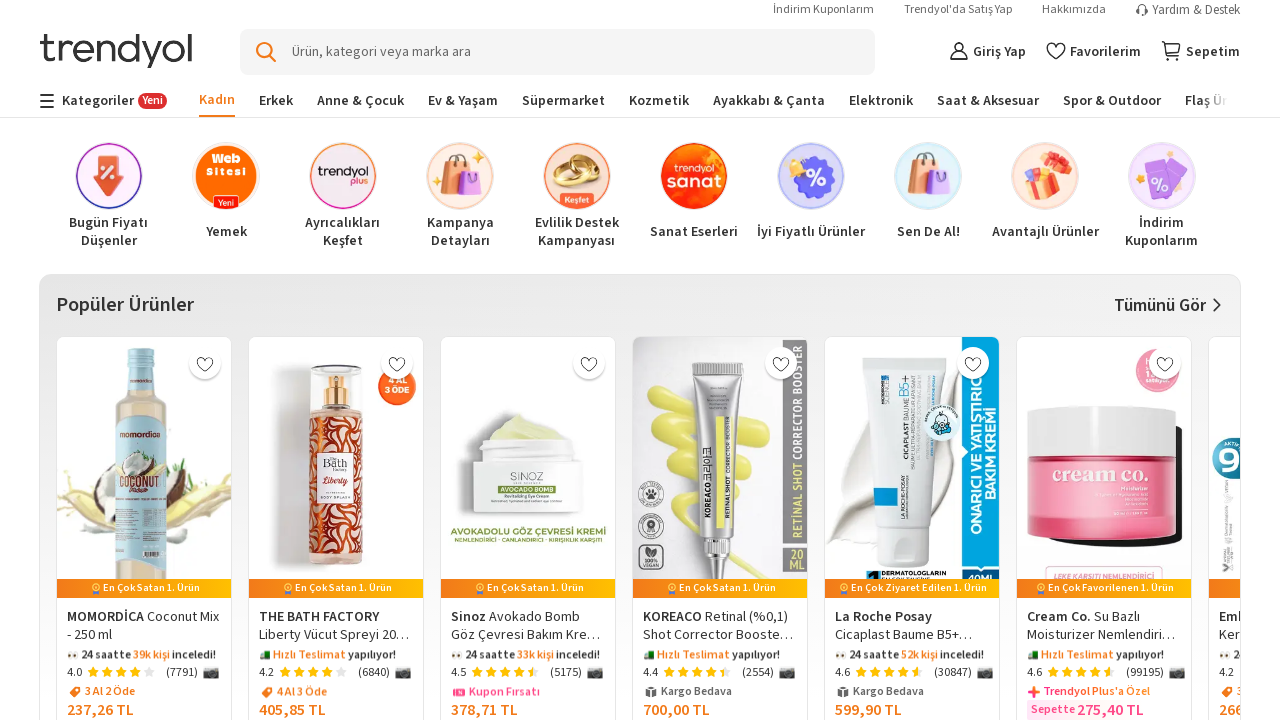

Clicked on men's section (Erkek) on Trendyol website at (276, 100) on text=Erkek
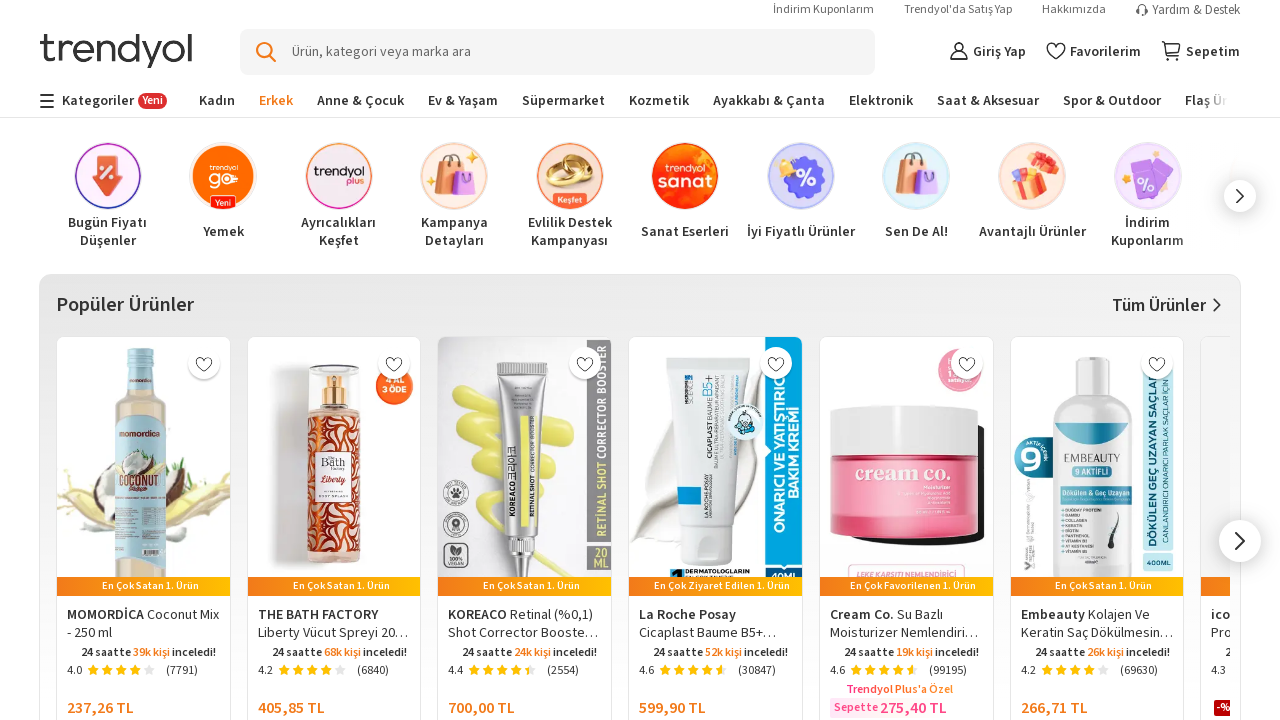

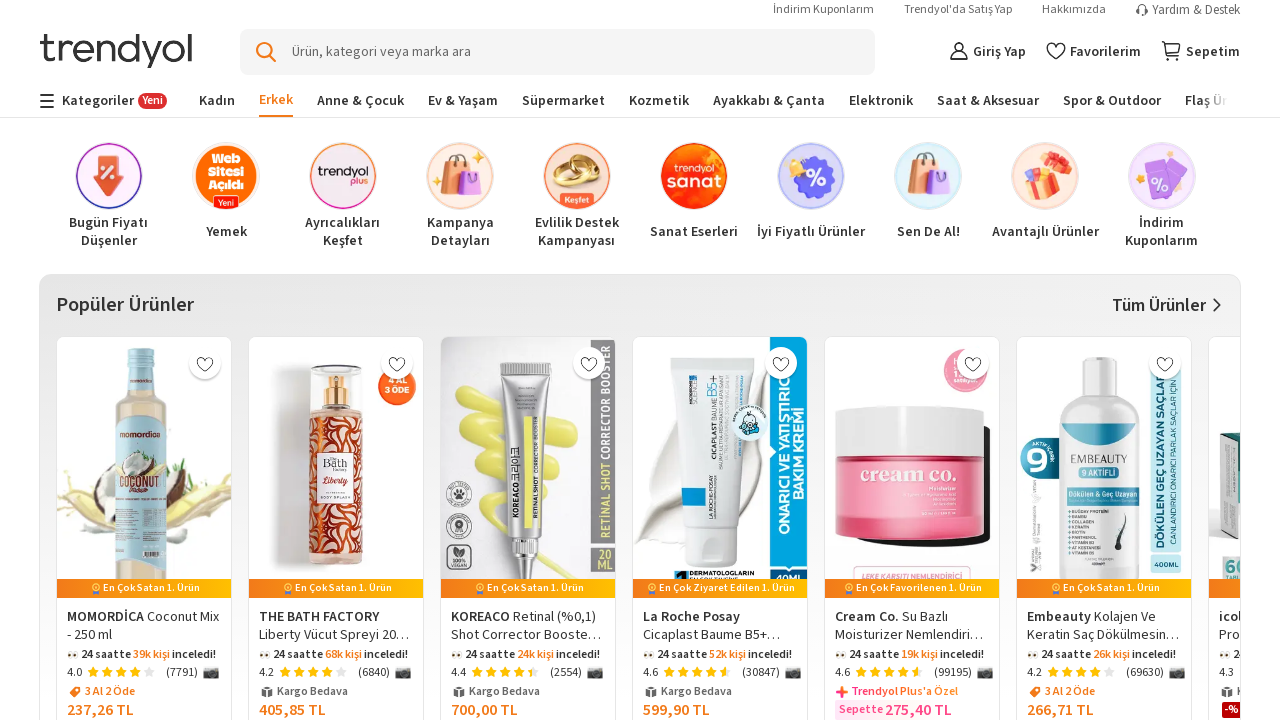